Tests double-click functionality by double-clicking on a Copy Text button

Starting URL: https://testautomationpractice.blogspot.com/

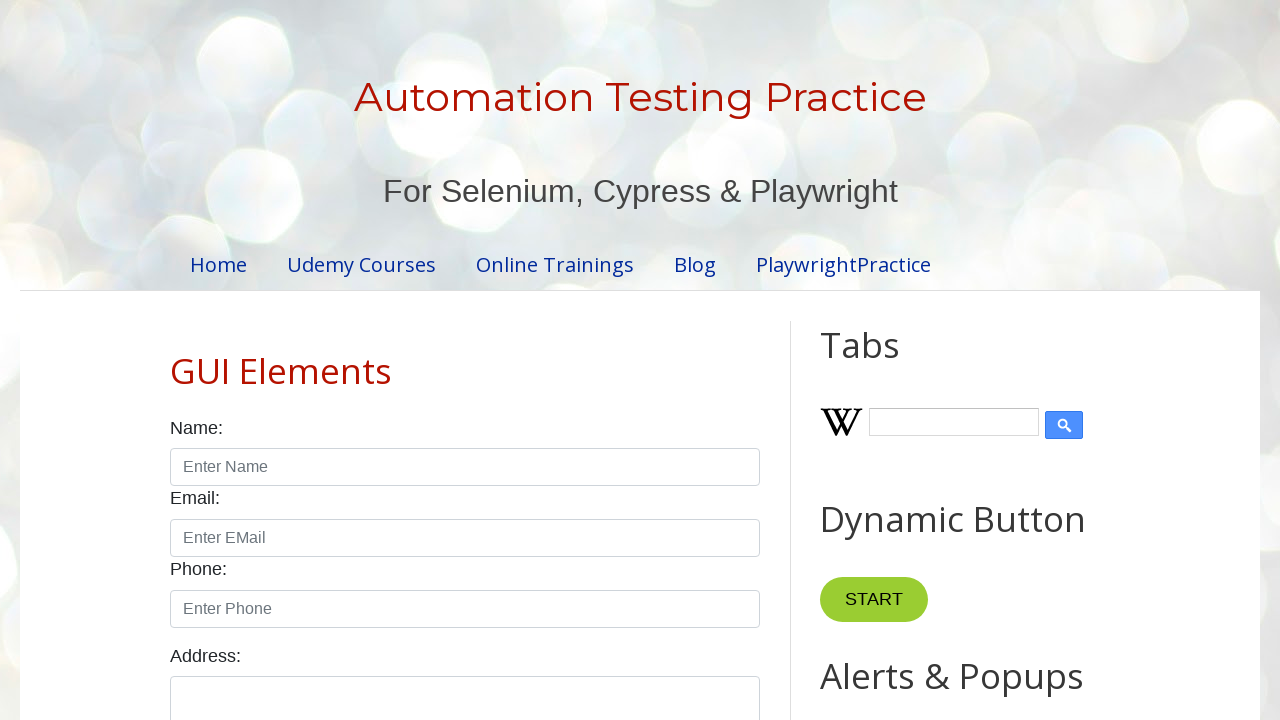

Navigated to test automation practice blog
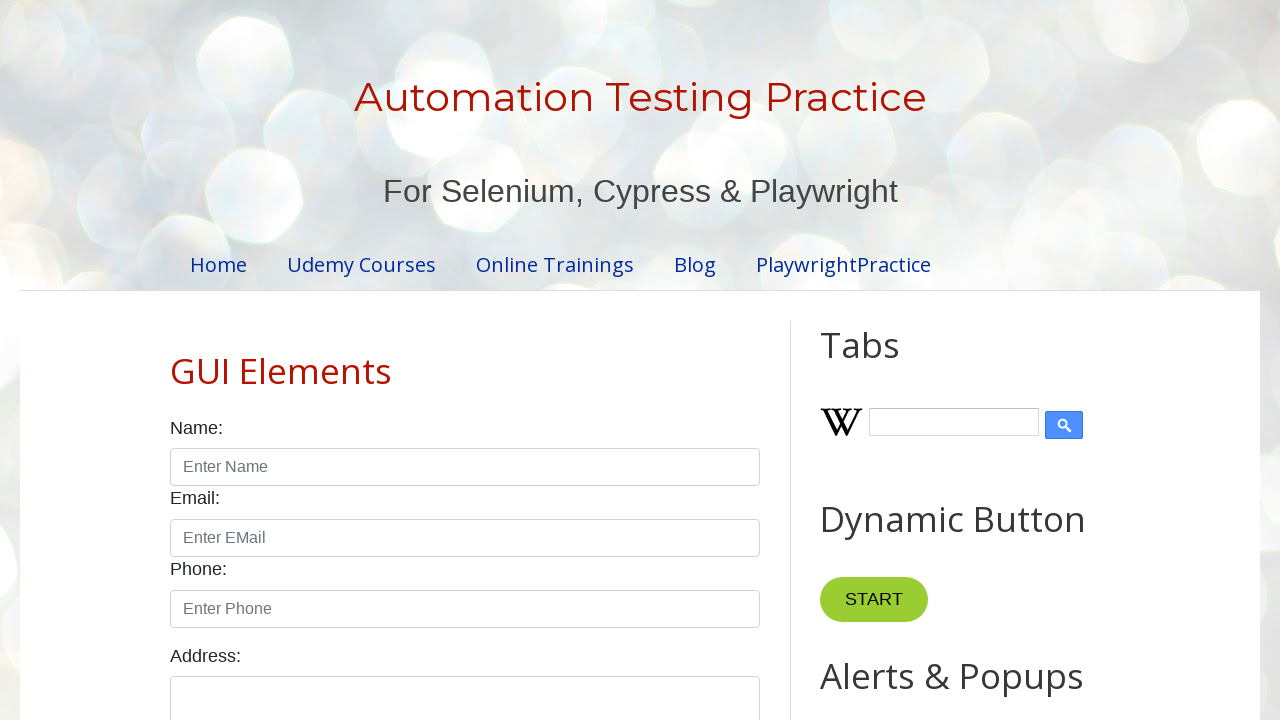

Double-clicked the Copy Text button at (885, 360) on xpath=//button[text()='Copy Text']
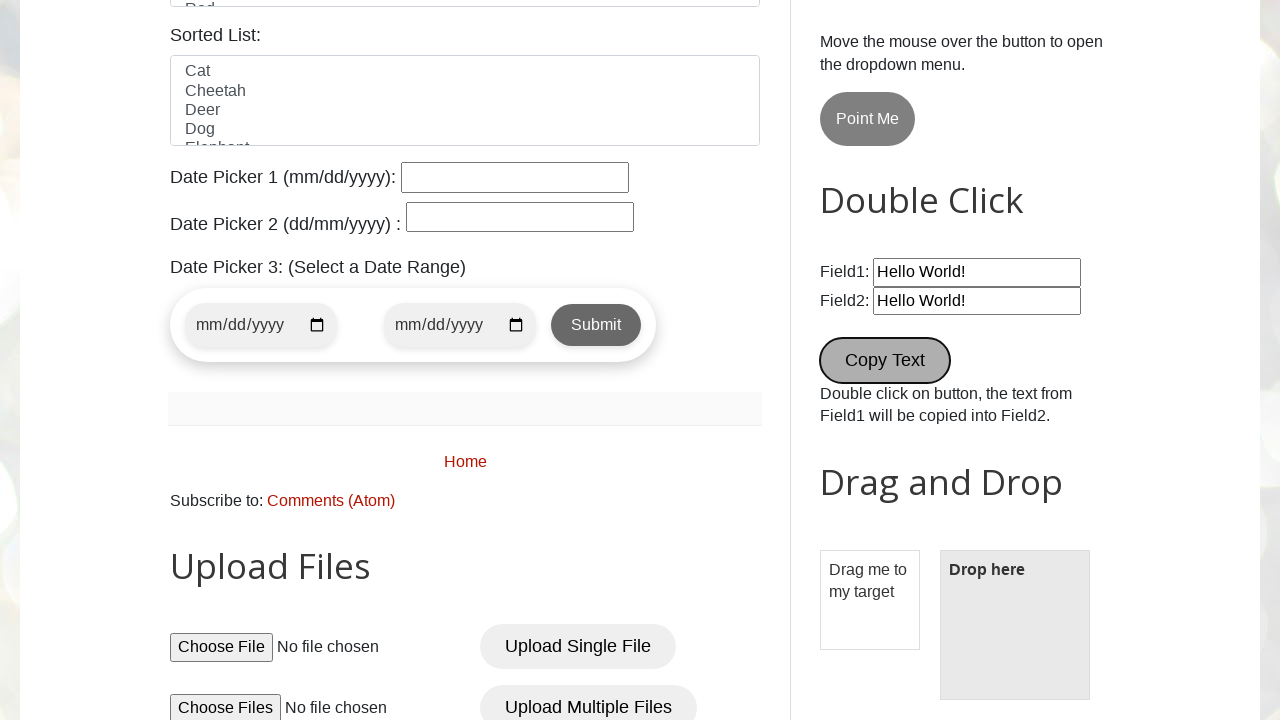

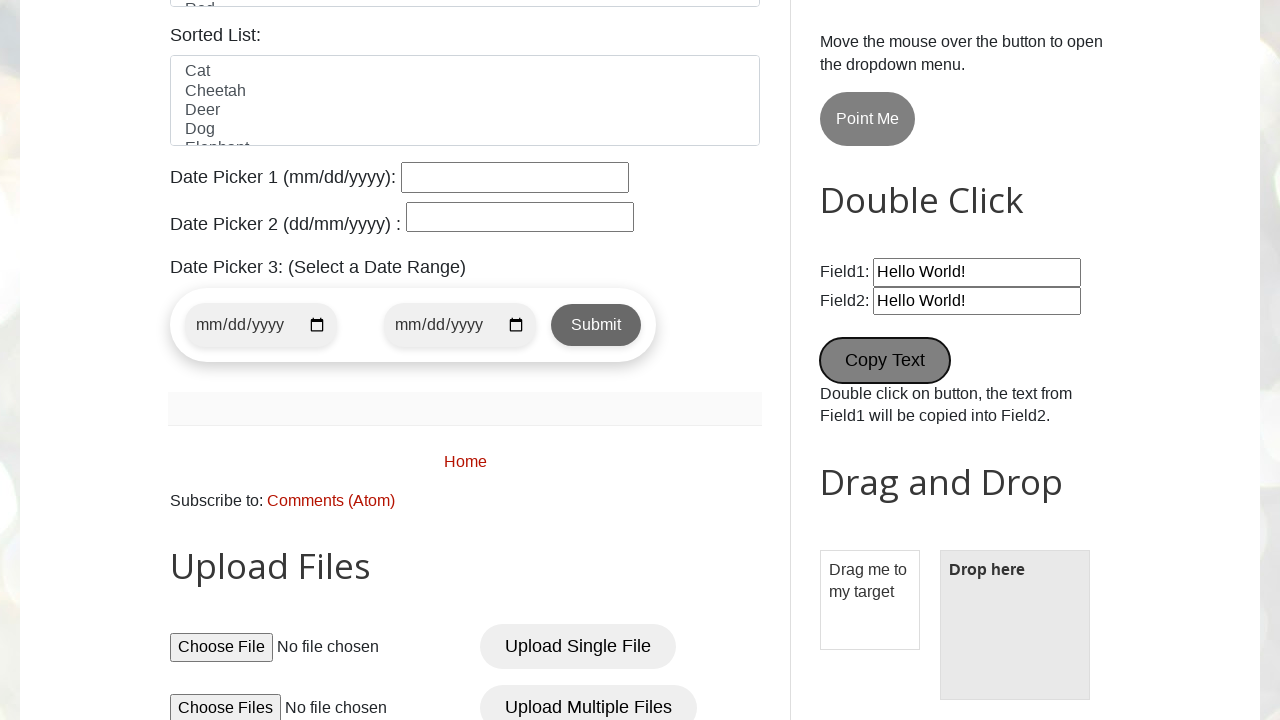